Tests a dynamic loading page by clicking a Start button and waiting for the 'Hello World!' finish text to appear after a loading bar completes.

Starting URL: http://the-internet.herokuapp.com/dynamic_loading/2

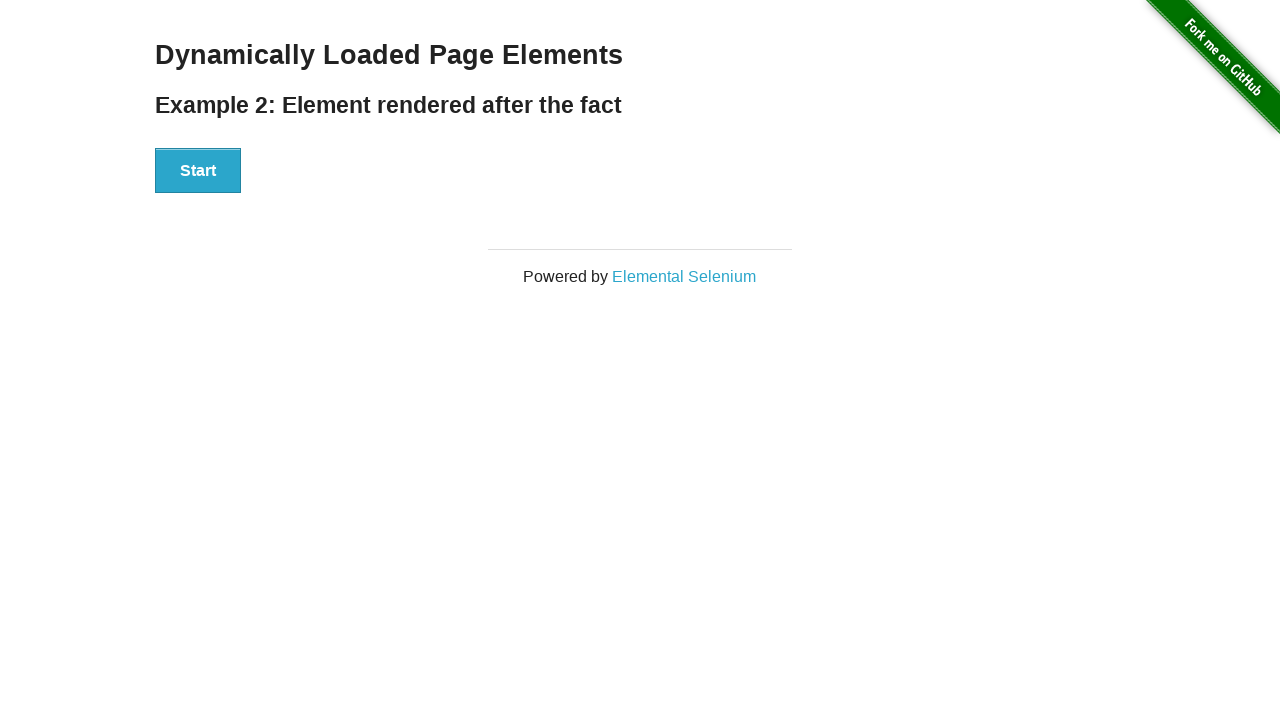

Clicked Start button to trigger dynamic loading at (198, 171) on #start button
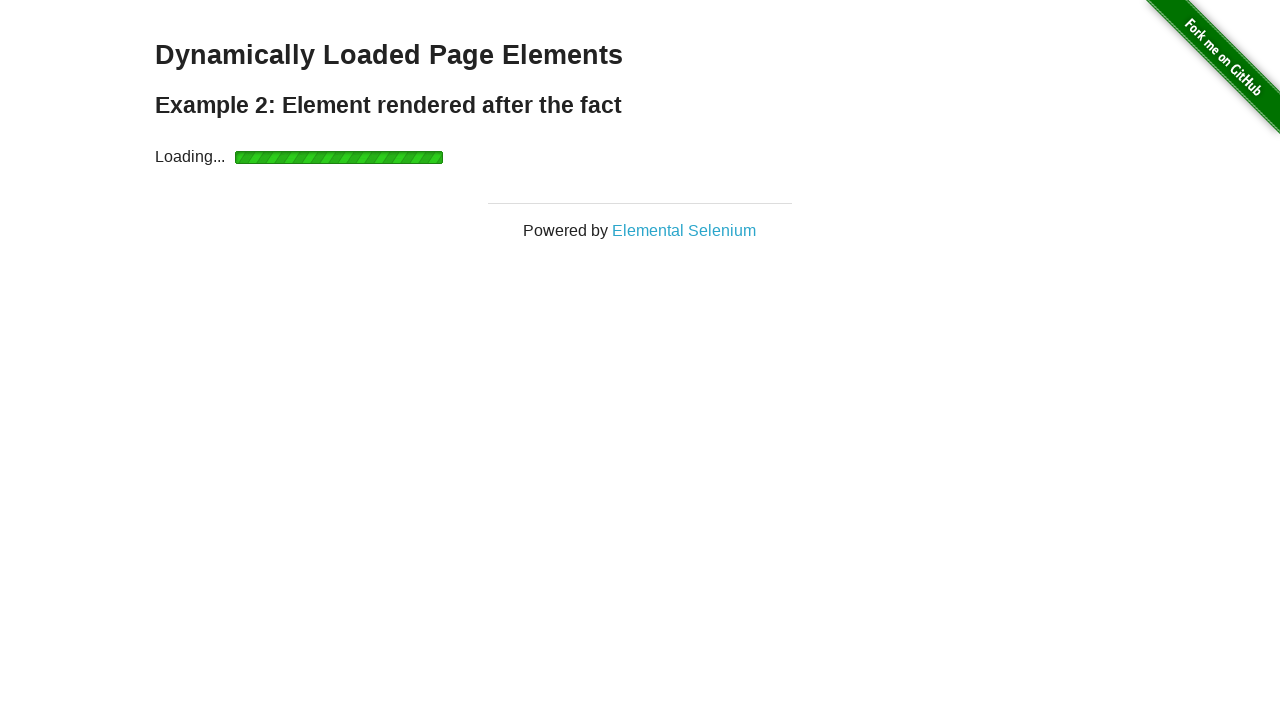

Waited for 'Hello World!' finish text to appear after loading bar completed
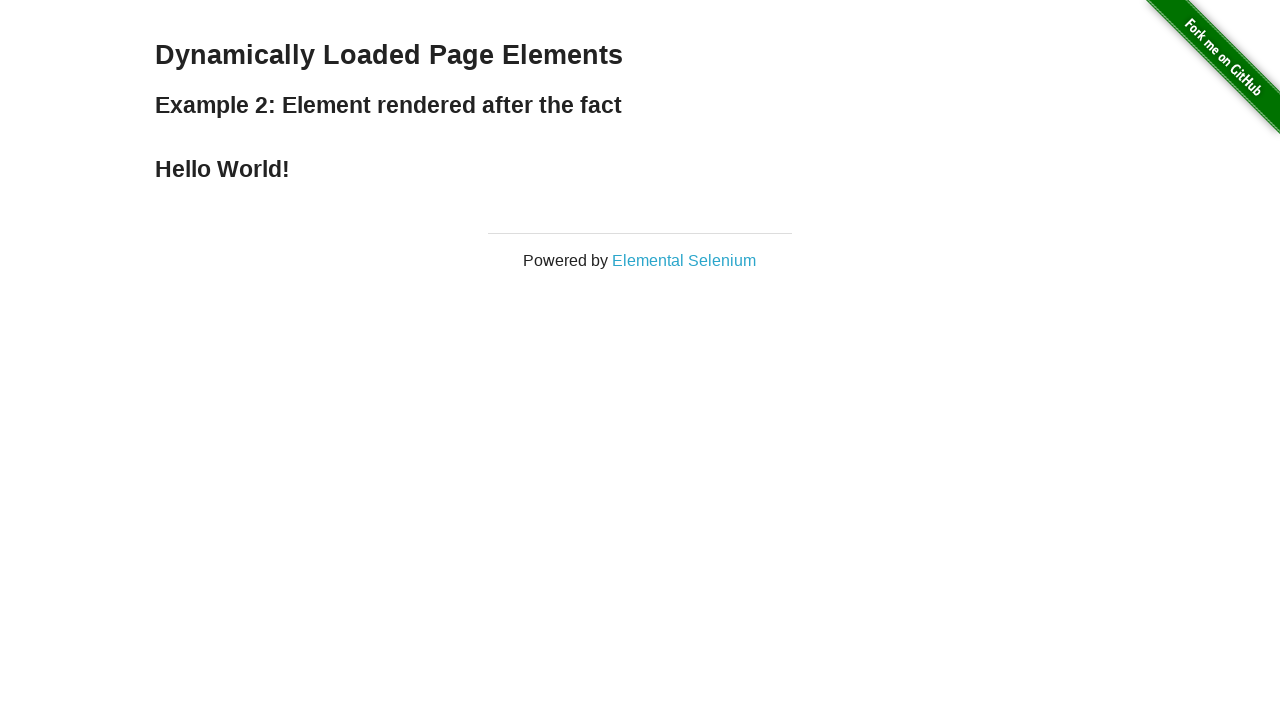

Verified finish element is visible
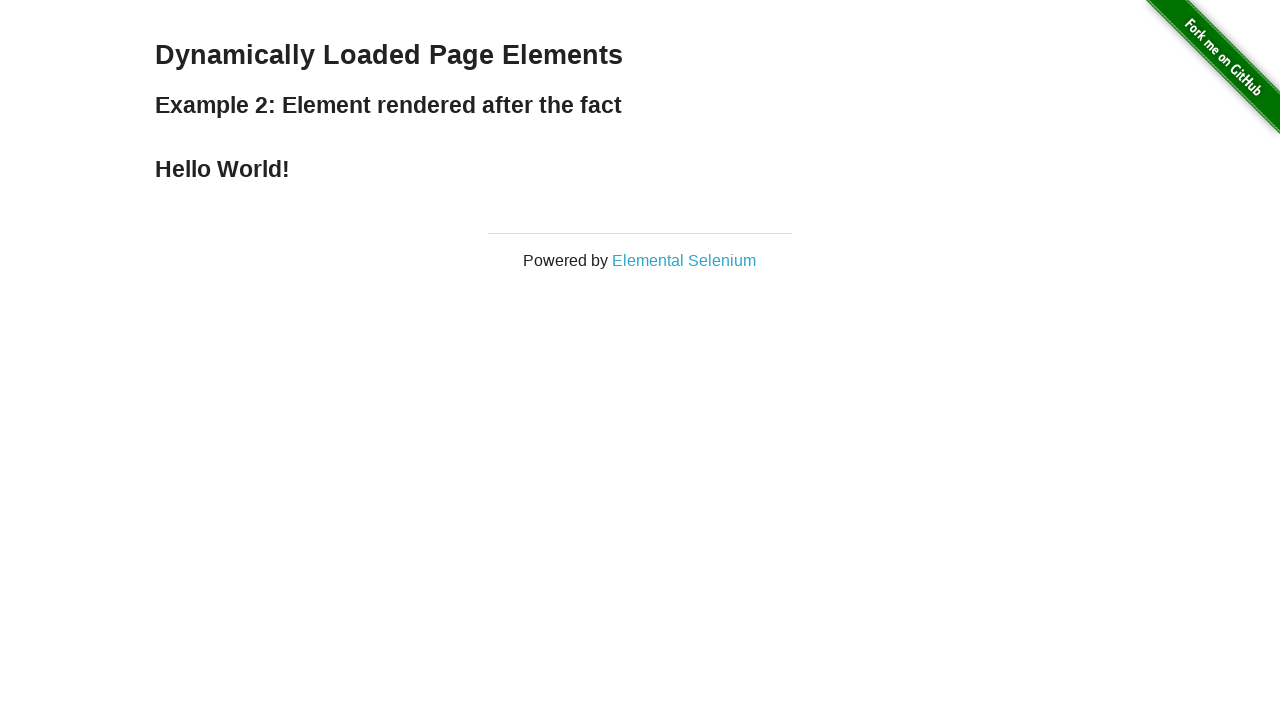

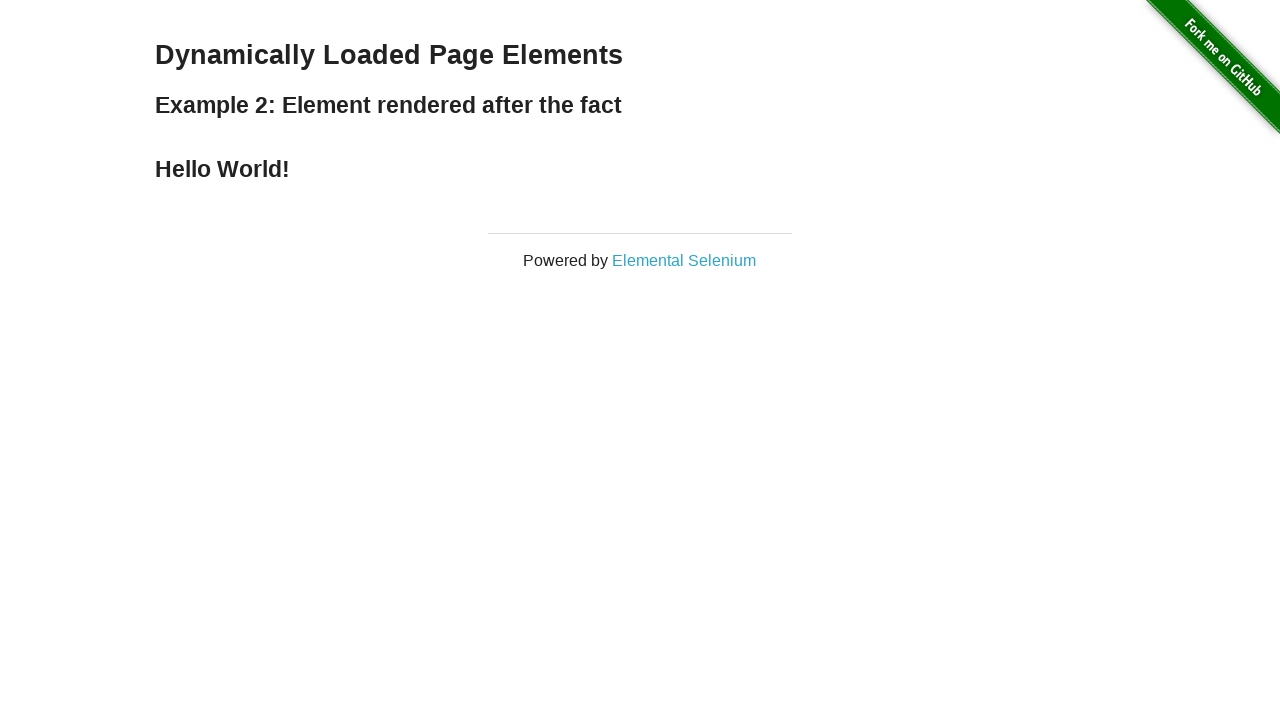